Tests window handling by opening a new window, switching between parent and child windows, and verifying text content in each window

Starting URL: https://the-internet.herokuapp.com/

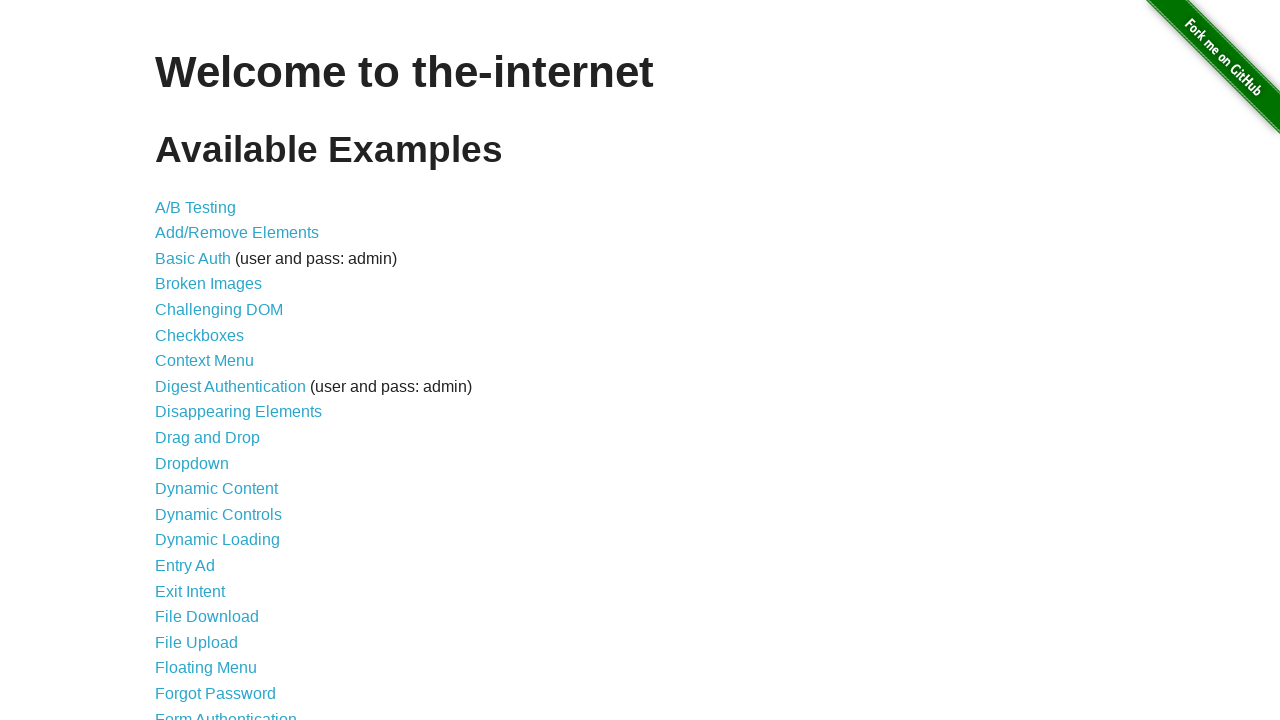

Clicked on 'Multiple Windows' link at (218, 369) on text='Multiple Windows'
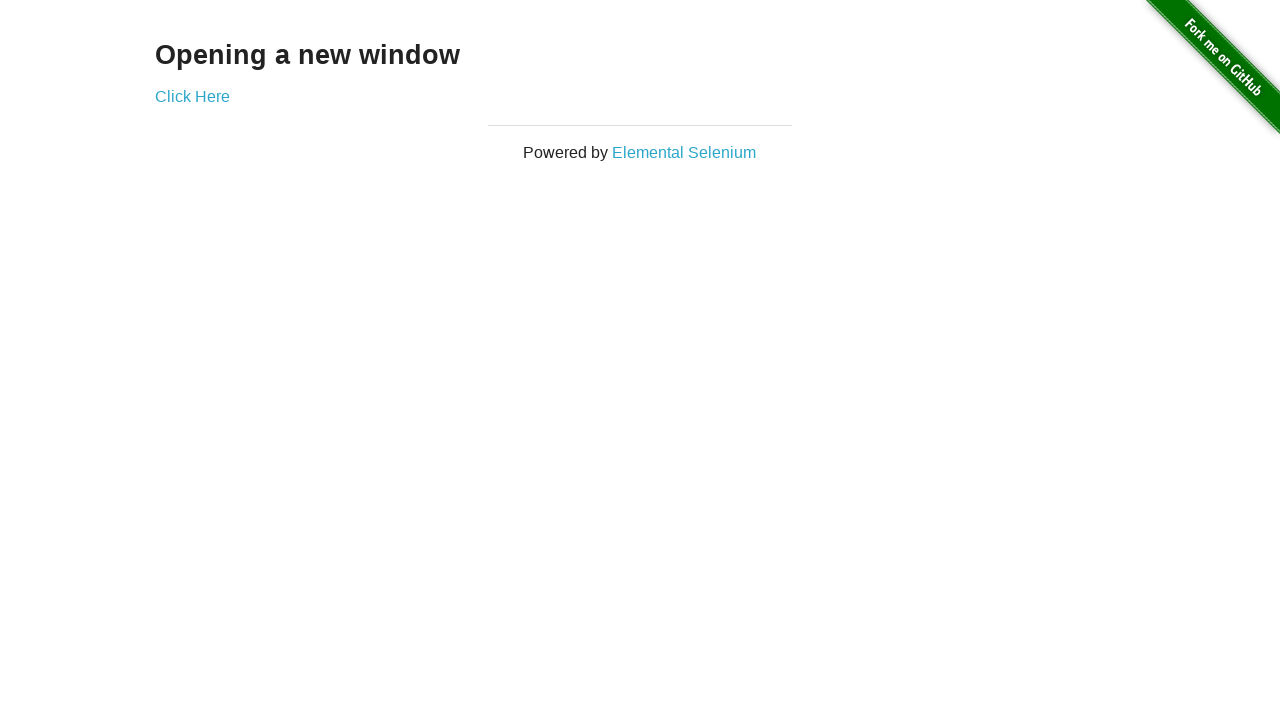

Clicked link to open new window at (192, 96) on a[href='/windows/new']
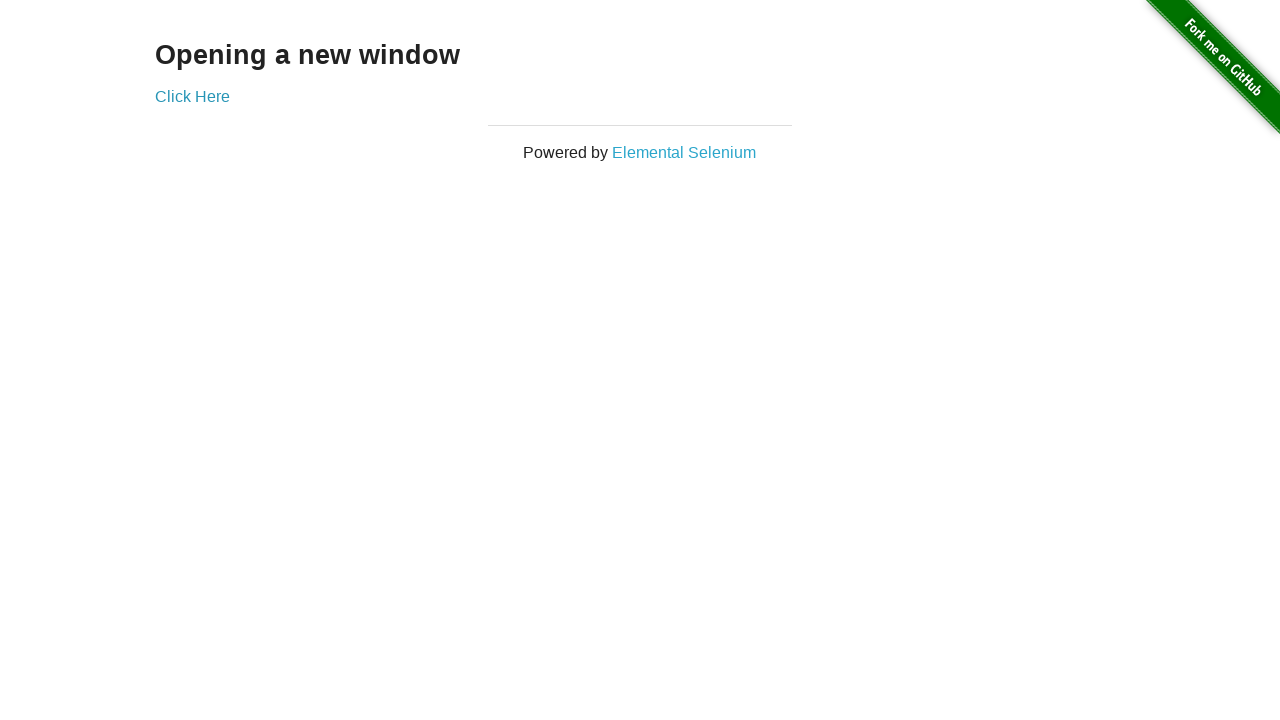

New window popup captured
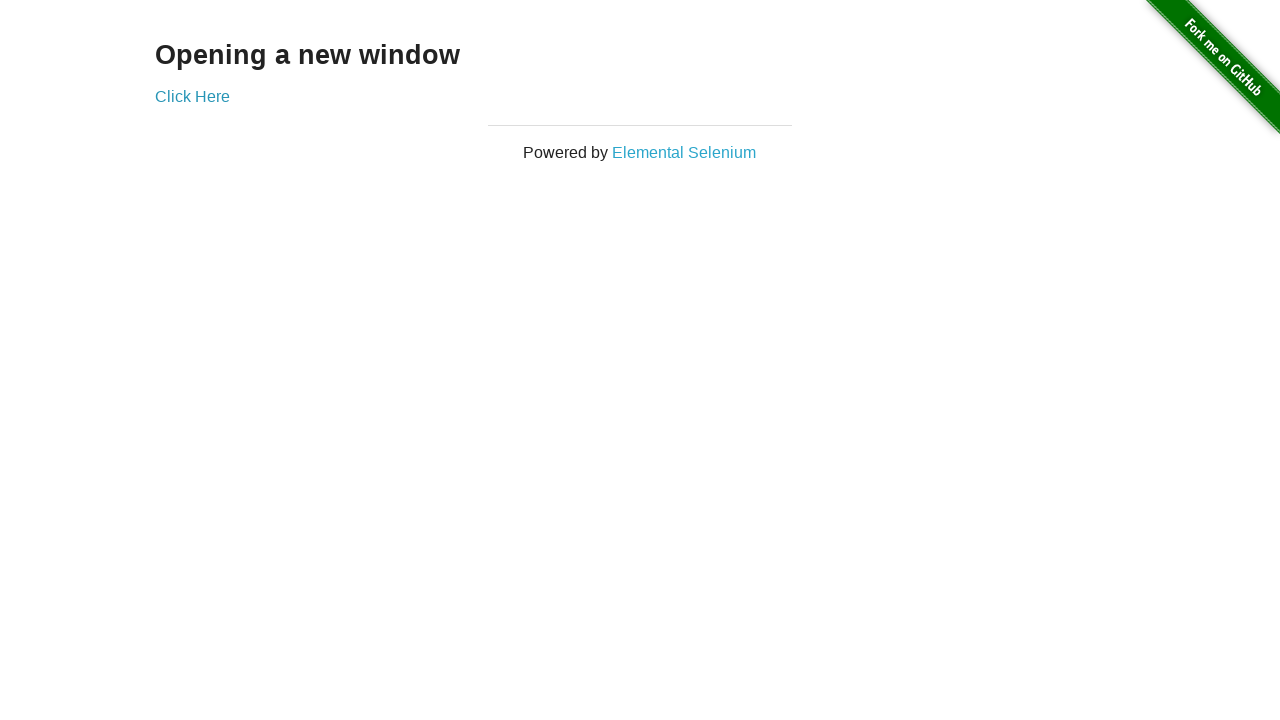

Child window loaded
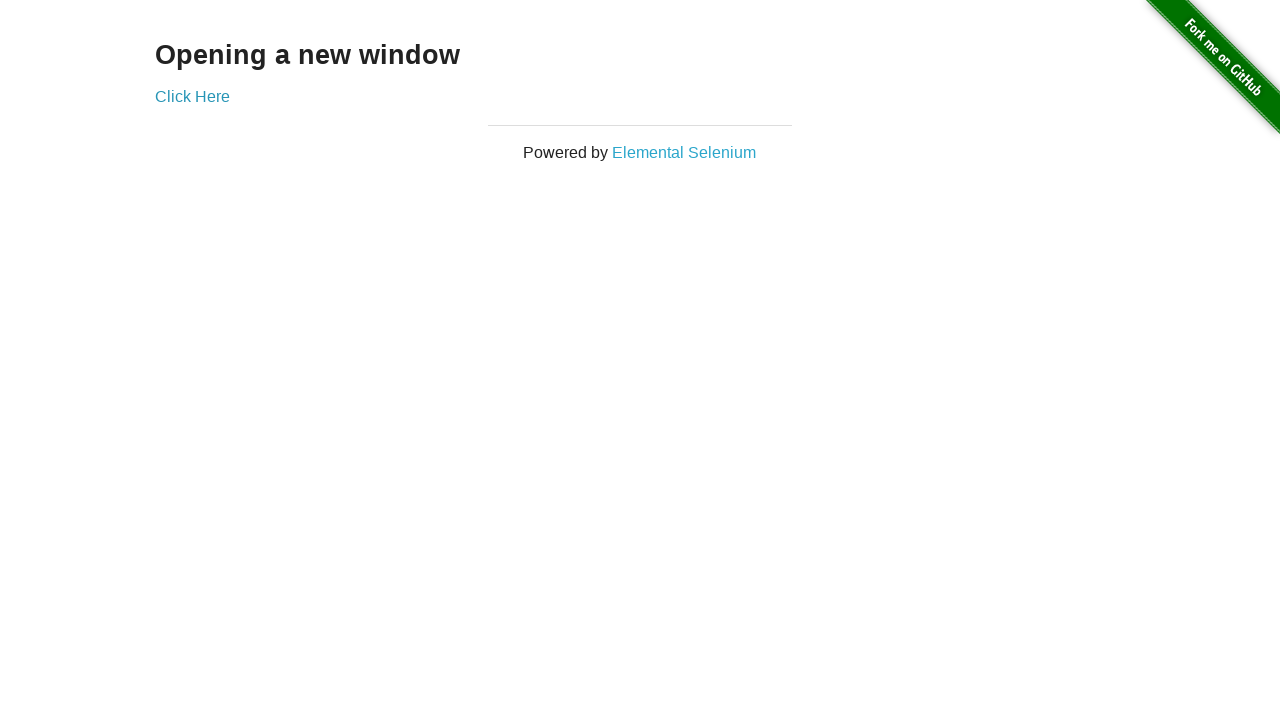

Retrieved text from child window: 'New Window'
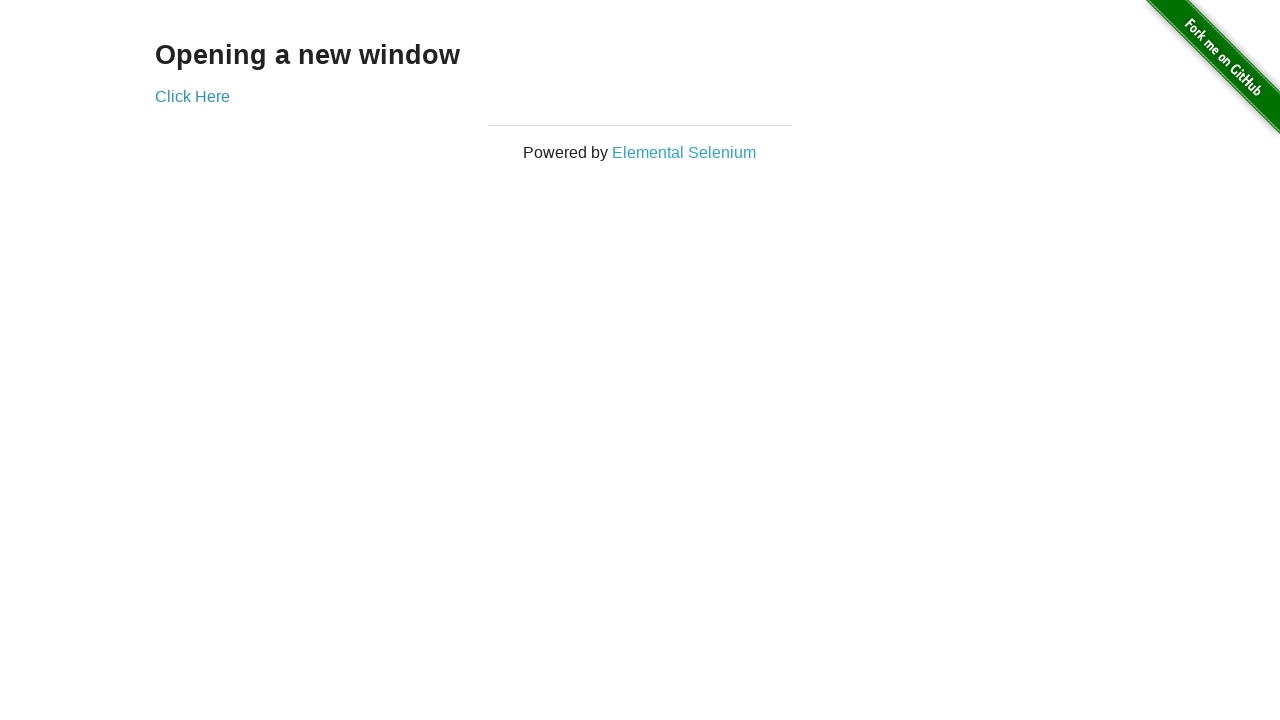

Retrieved text from parent window: 'Opening a new window'
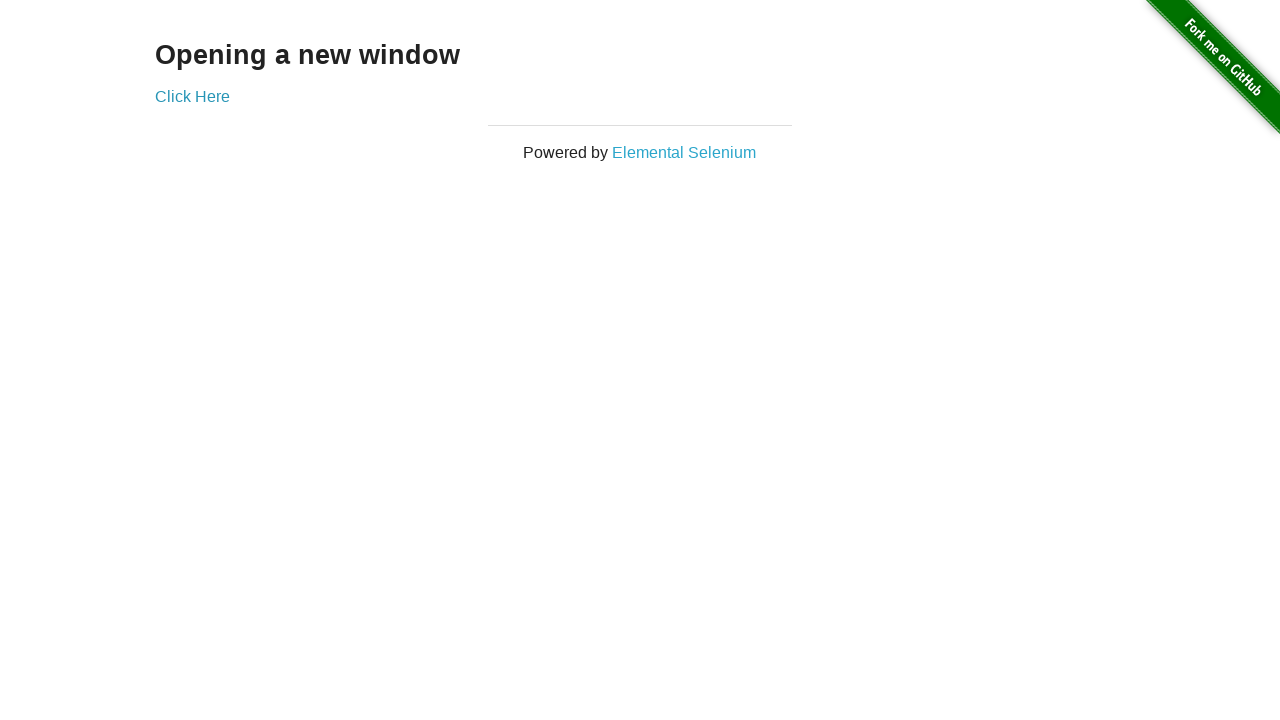

Closed child window
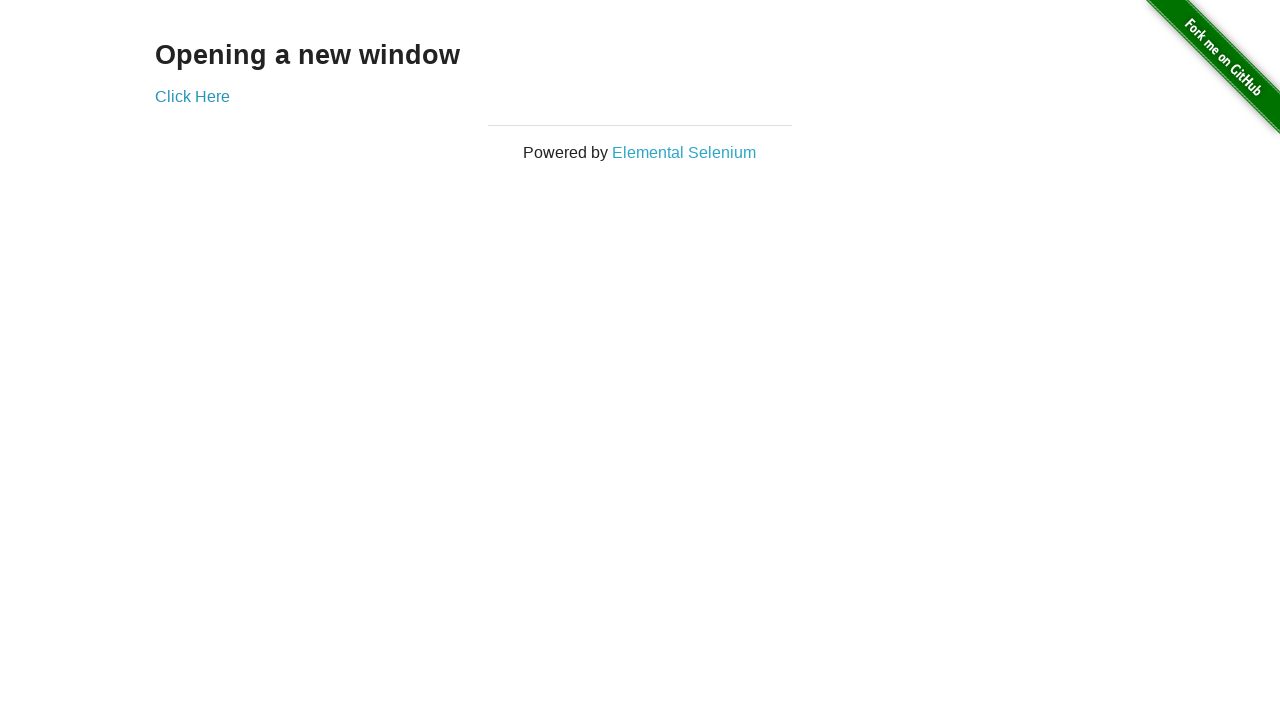

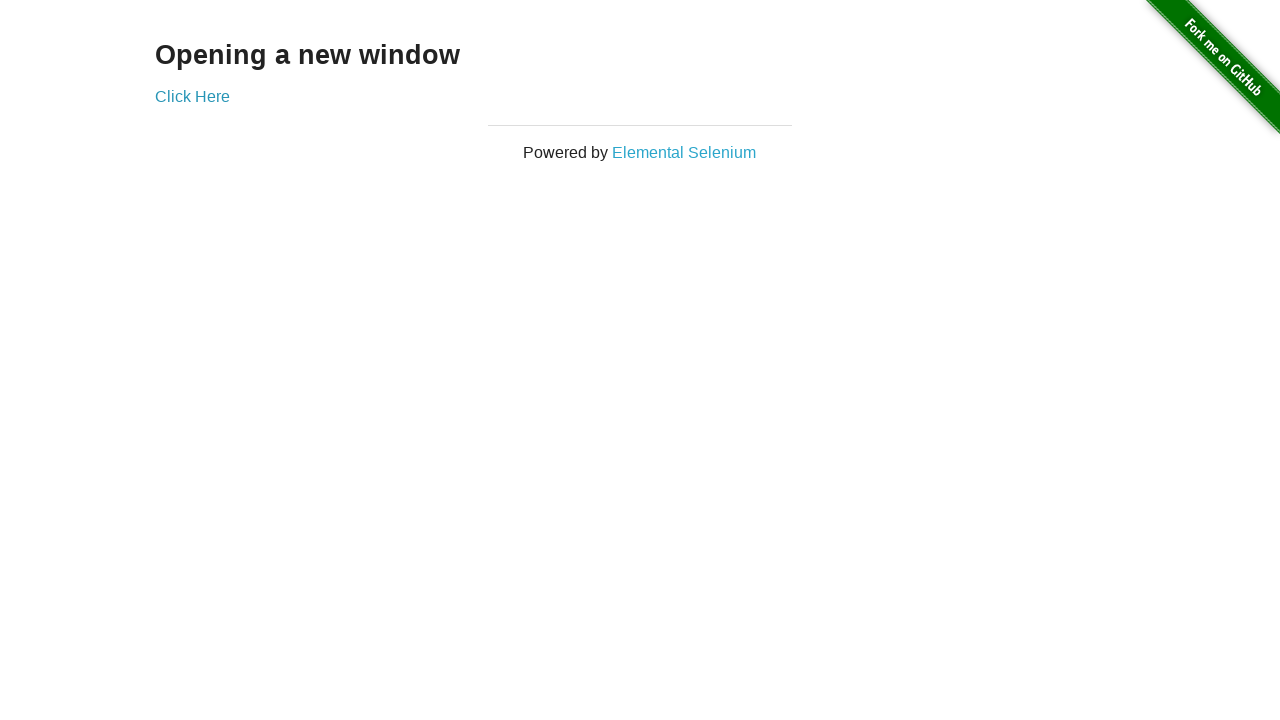